Tests time-delayed alert by clicking a button that triggers an alert after 5 seconds and accepting it

Starting URL: https://demoqa.com/alerts

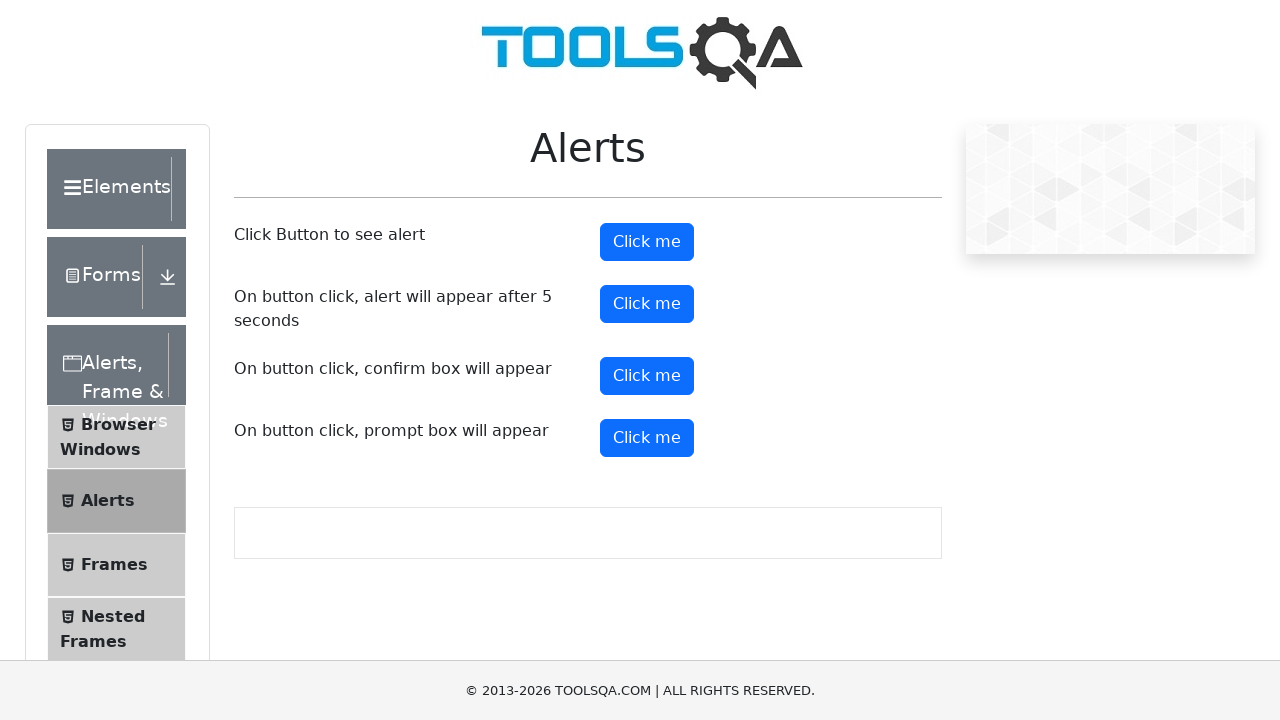

Set up dialog handler to accept alerts
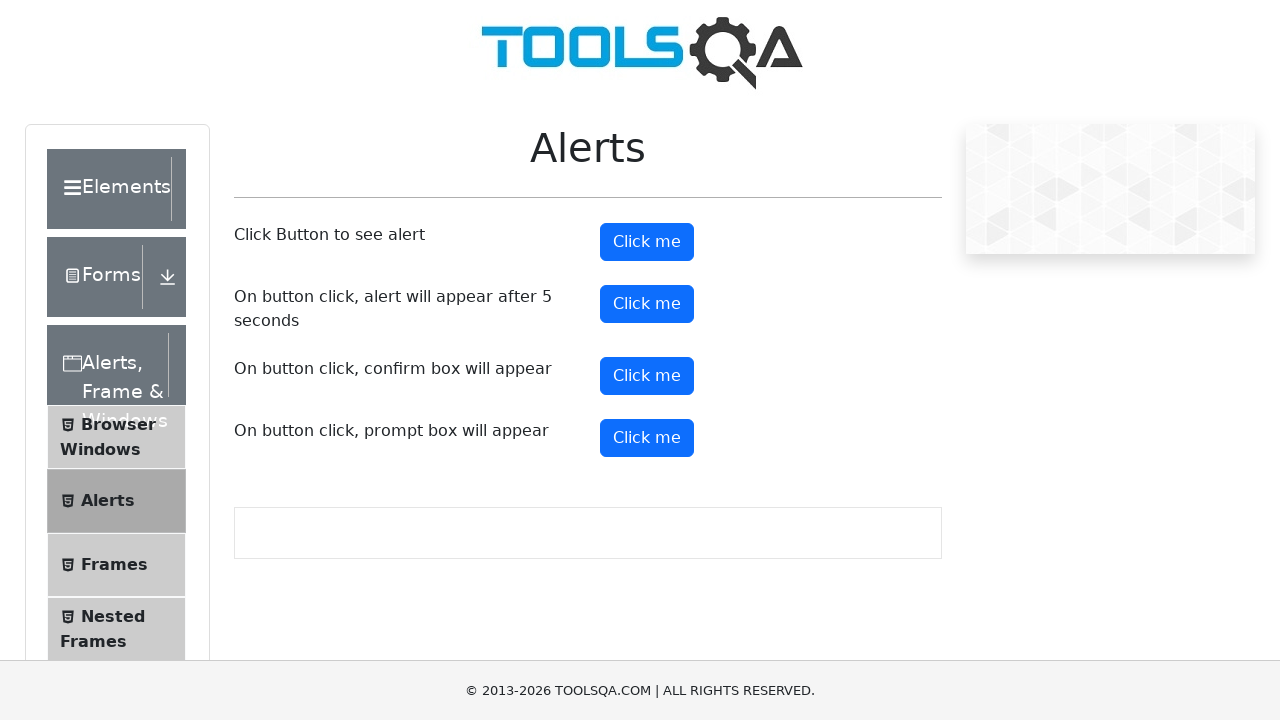

Clicked timer alert button at (647, 304) on #timerAlertButton
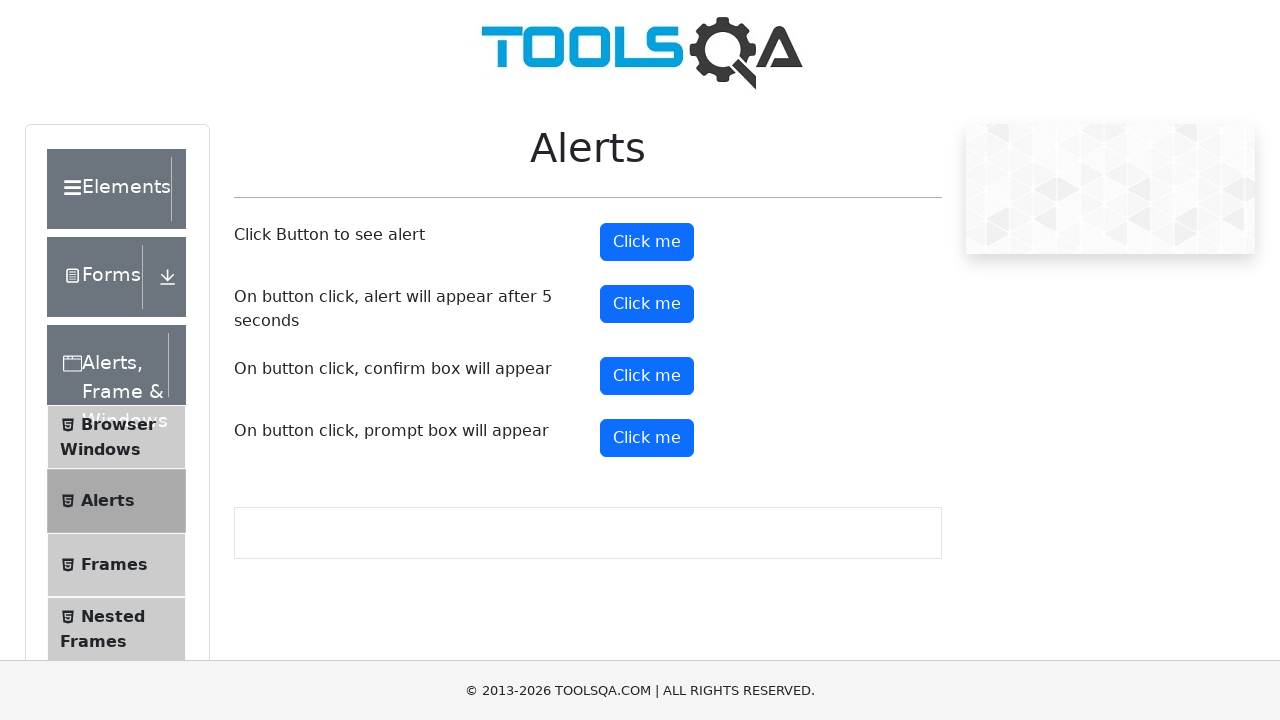

Waited 6 seconds for time-delayed alert to appear and be accepted
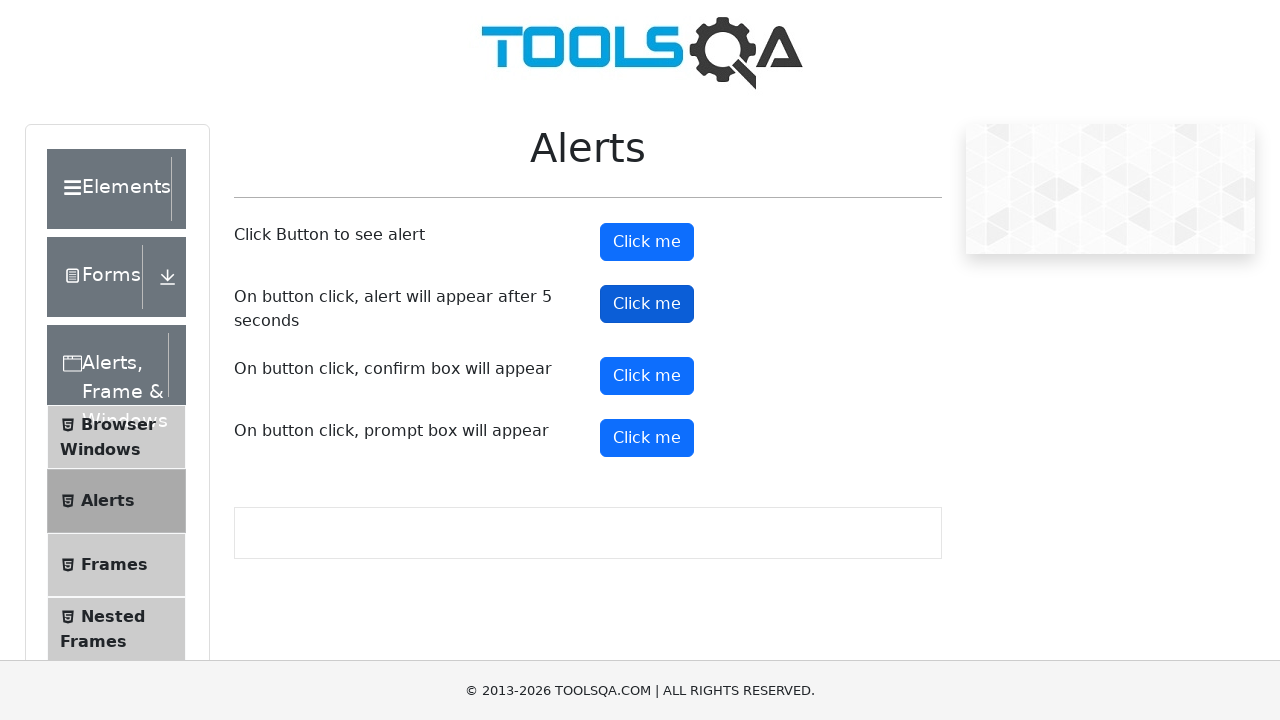

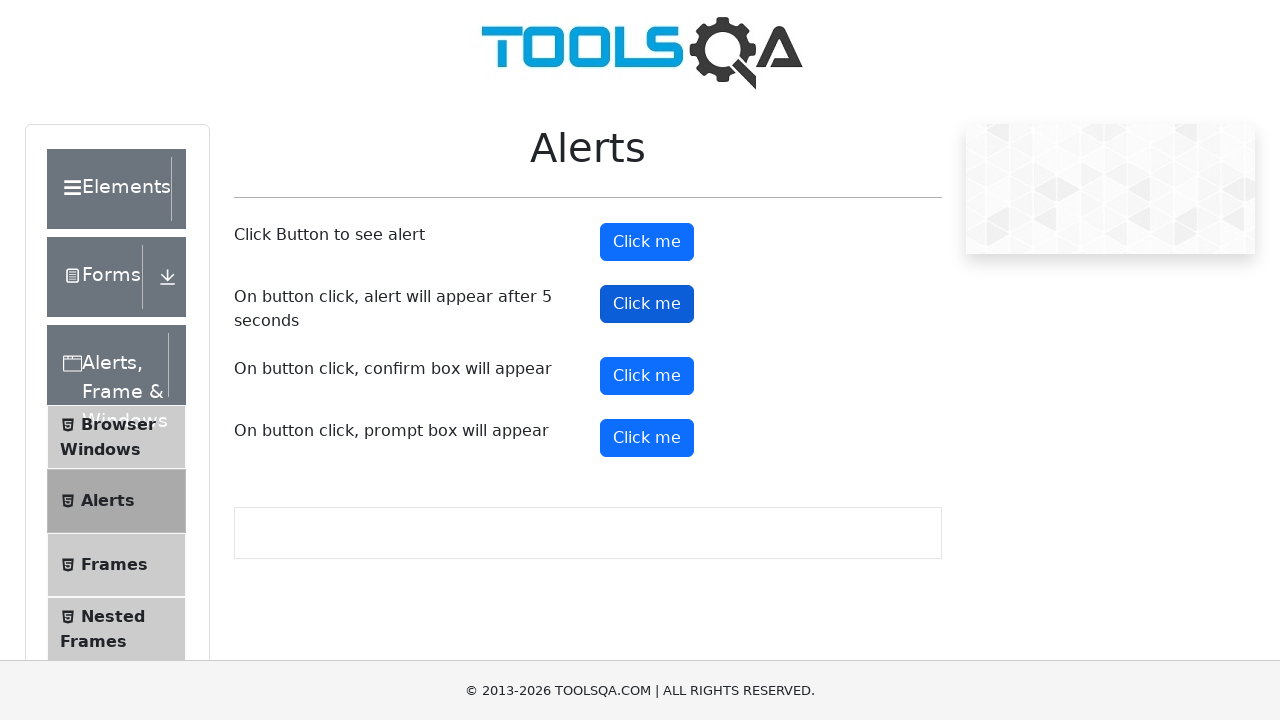